Tests multiple file upload functionality by uploading two files and validating that the file names are displayed correctly in the upload list

Starting URL: https://davidwalsh.name/demo/multiple-file-upload.php

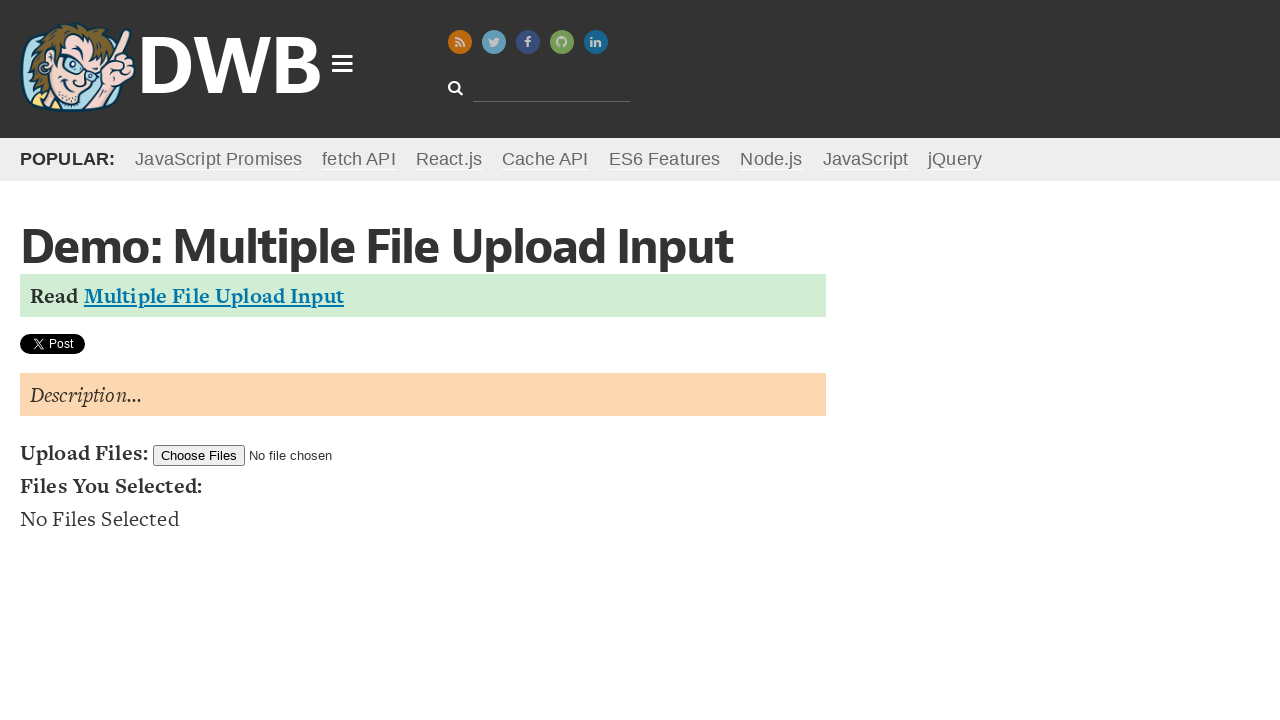

Created temporary test files (TestDocument1.txt and TestDocument2.txt)
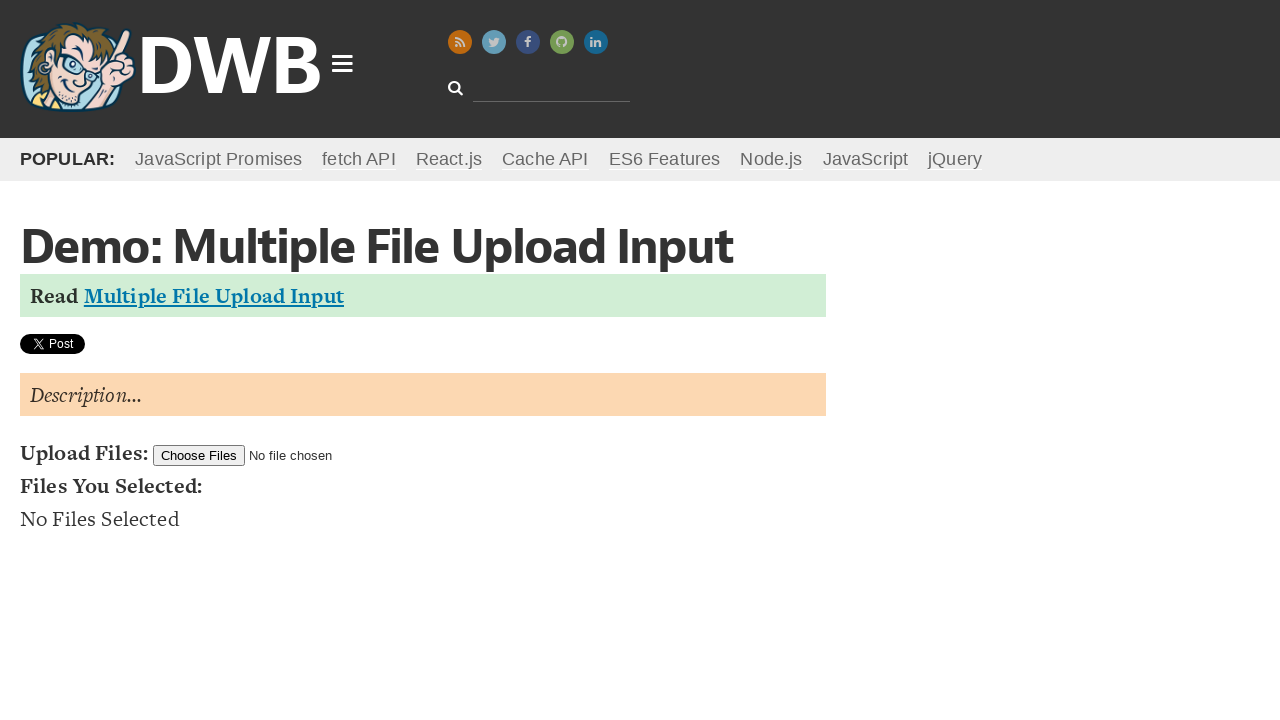

Set input files with two test documents
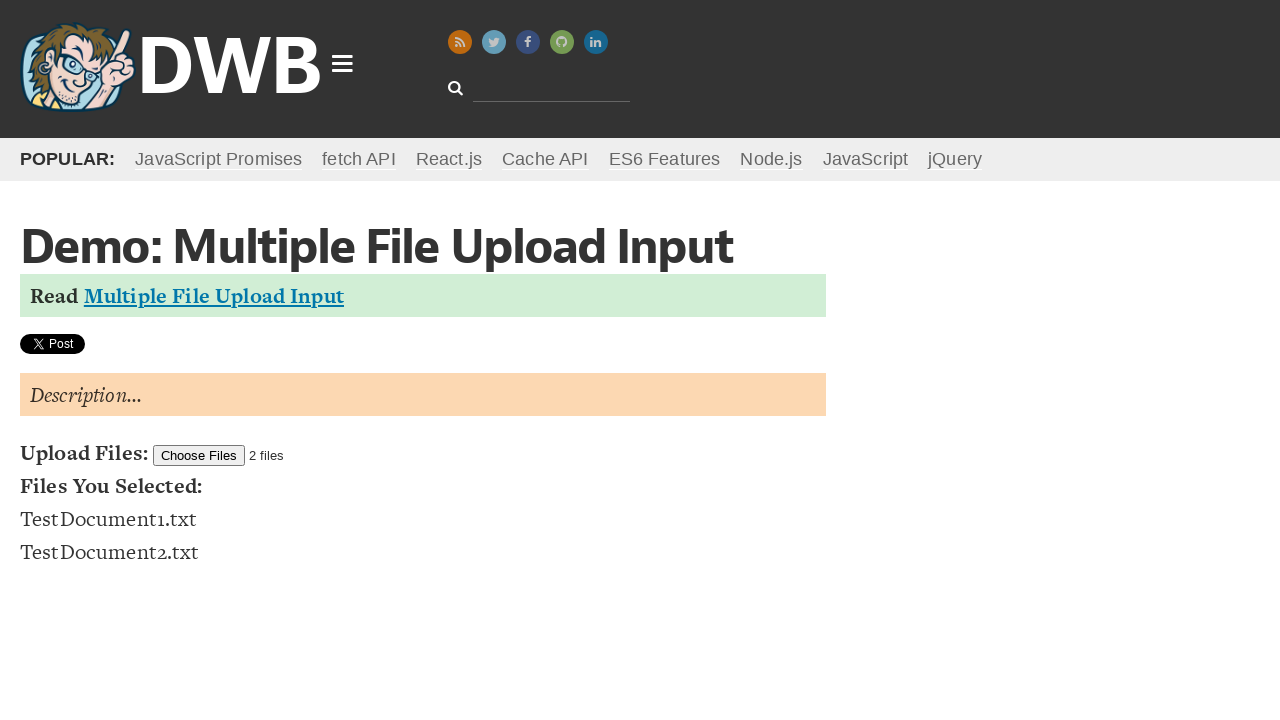

File list items appeared after upload
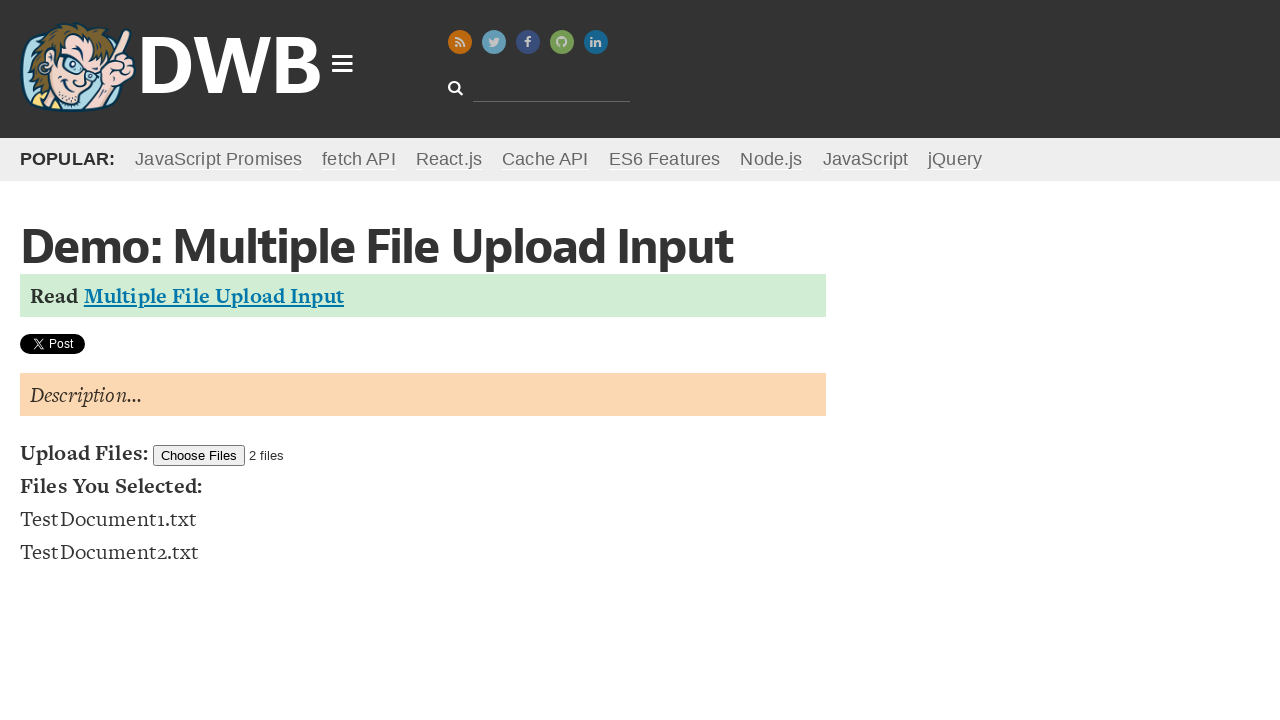

Validated that exactly 2 files are displayed in the upload list
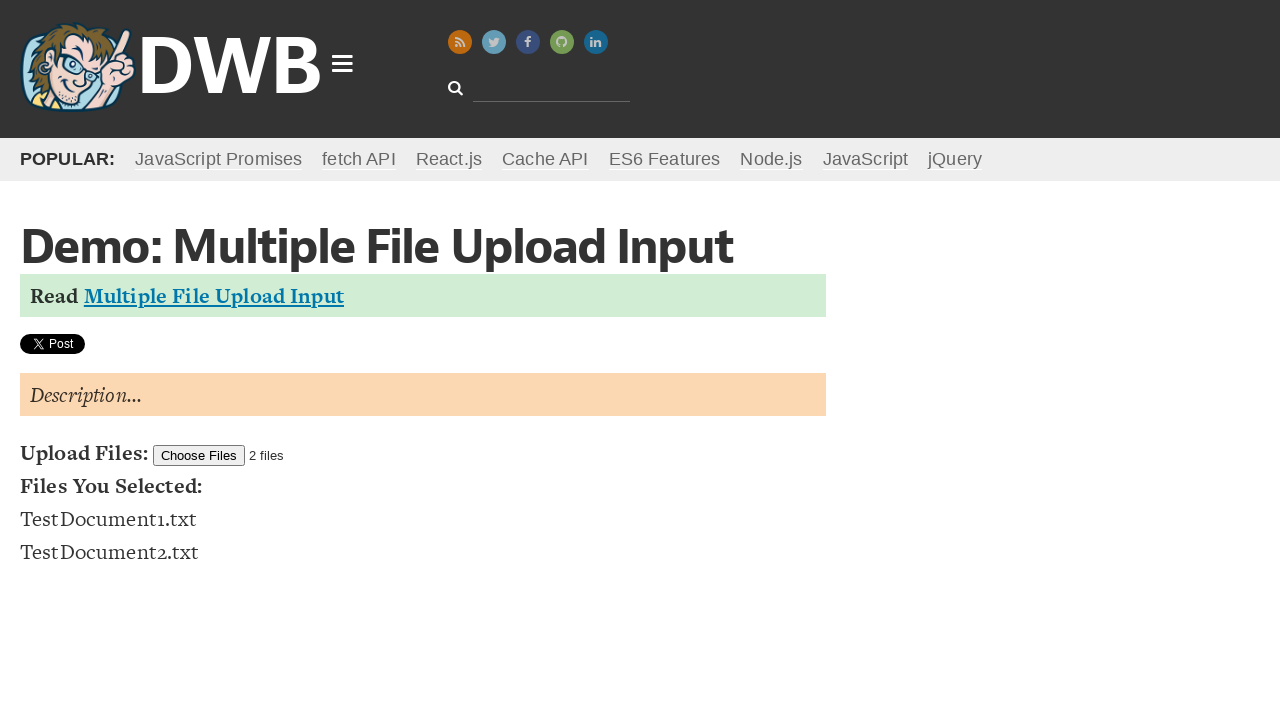

Cleaned up temporary test files
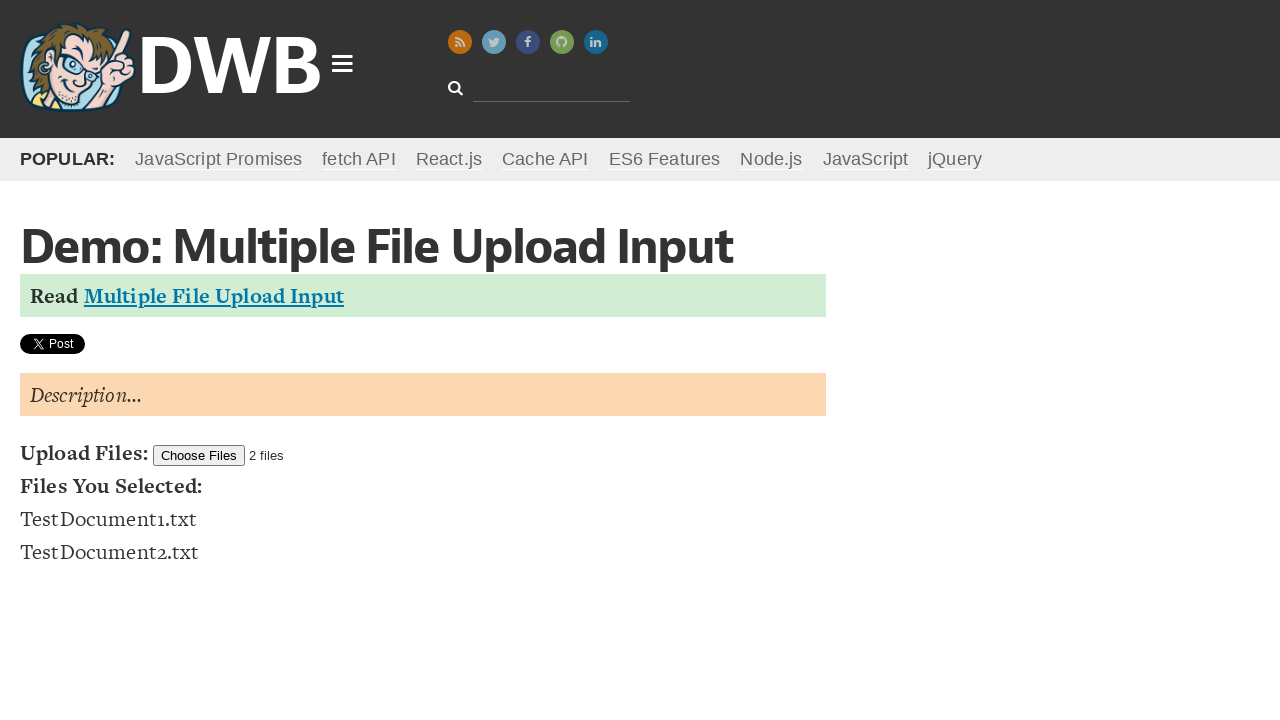

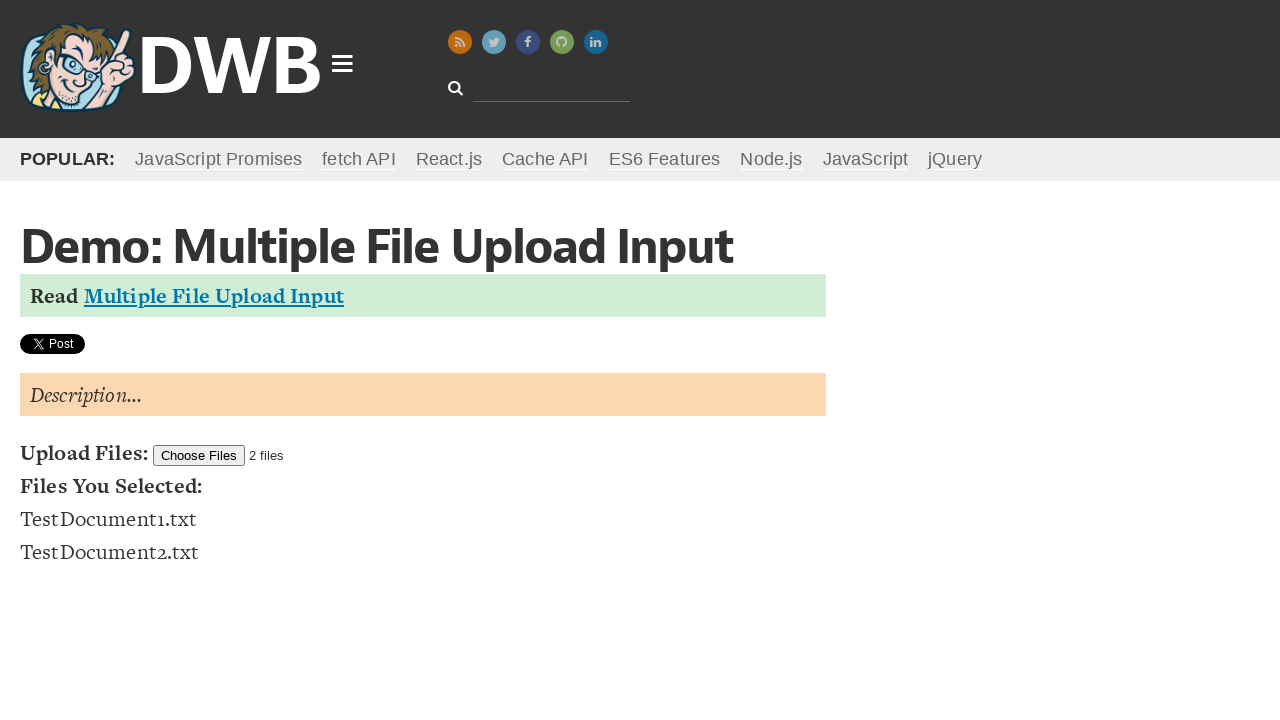